Tests radio button interaction on an HTML forms tutorial page by locating a group of radio buttons and clicking on a specific option (Cheese).

Starting URL: http://www.echoecho.com/htmlforms10.htm

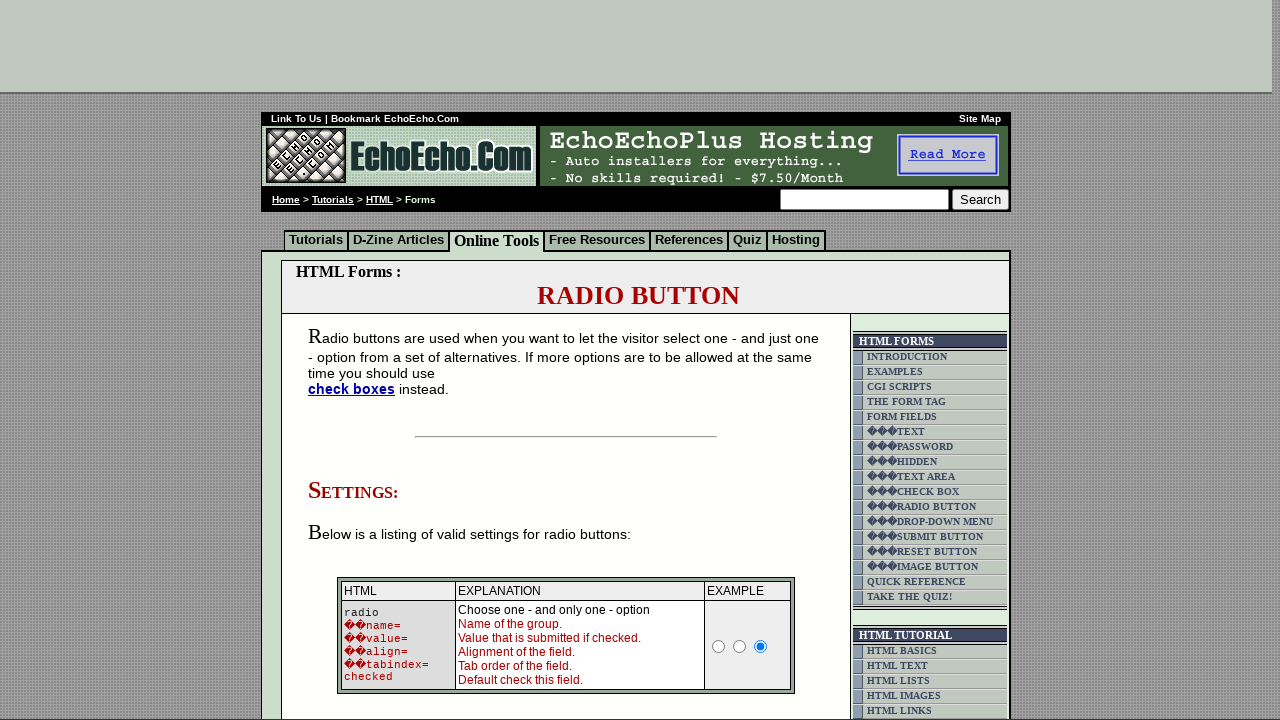

Radio button group 'group1' loaded on the page
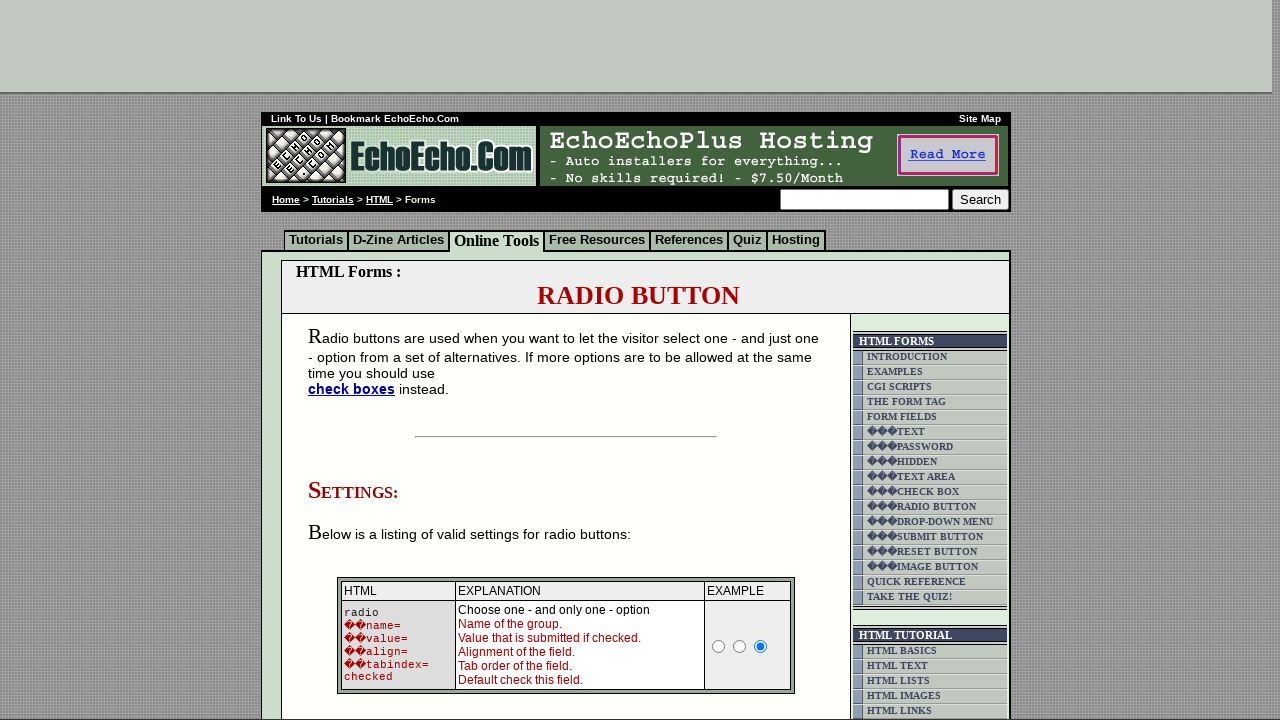

Clicked the 'Cheese' radio button option at (356, 360) on input[name='group1'][value='Cheese']
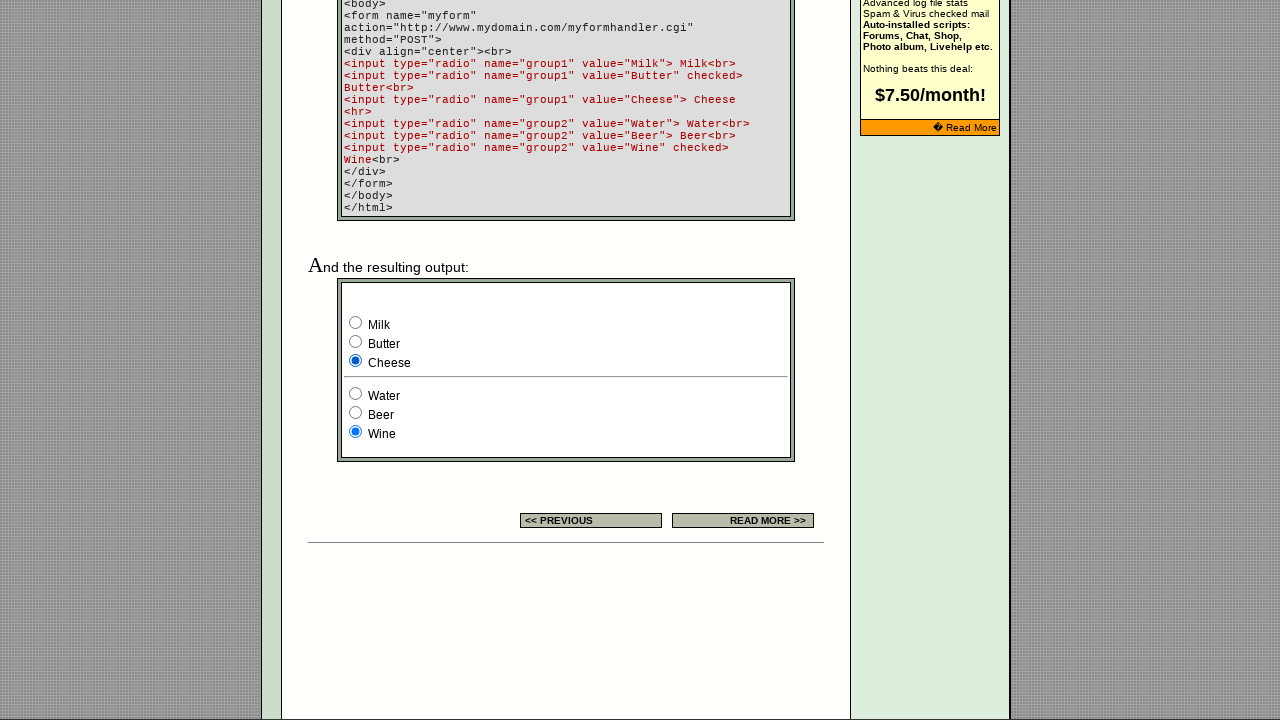

Verified that the 'Cheese' radio button is now selected
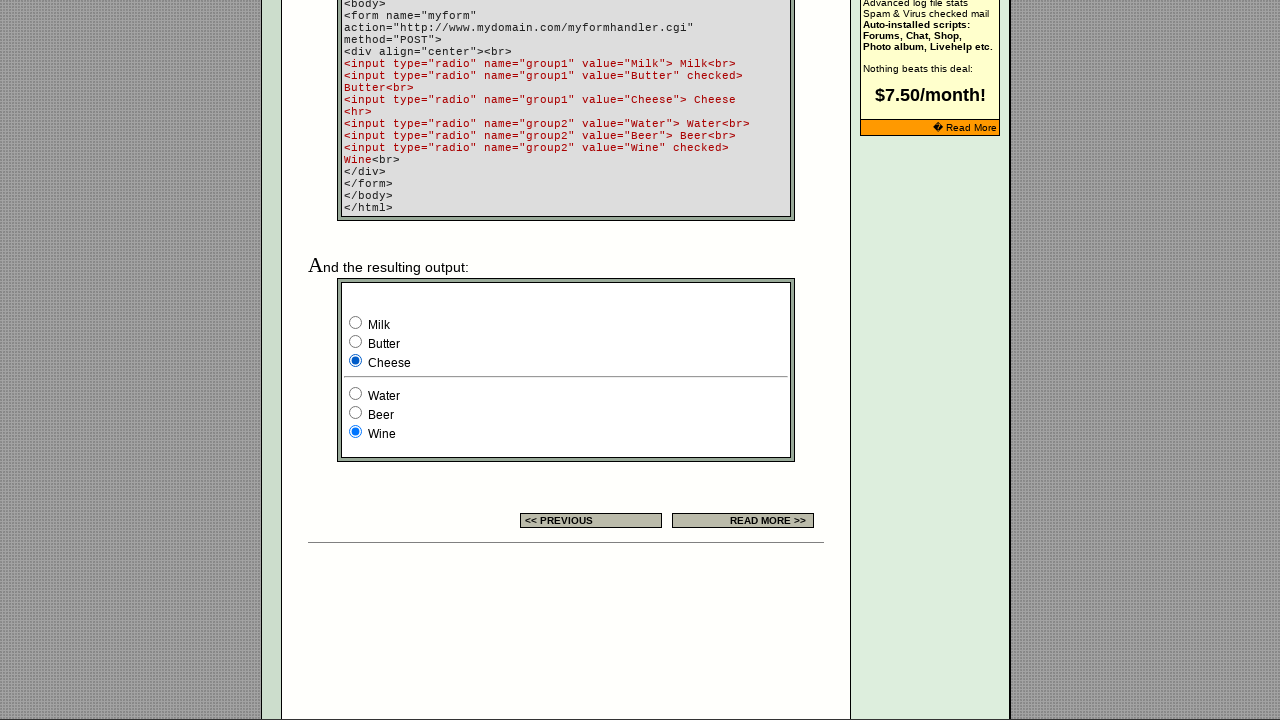

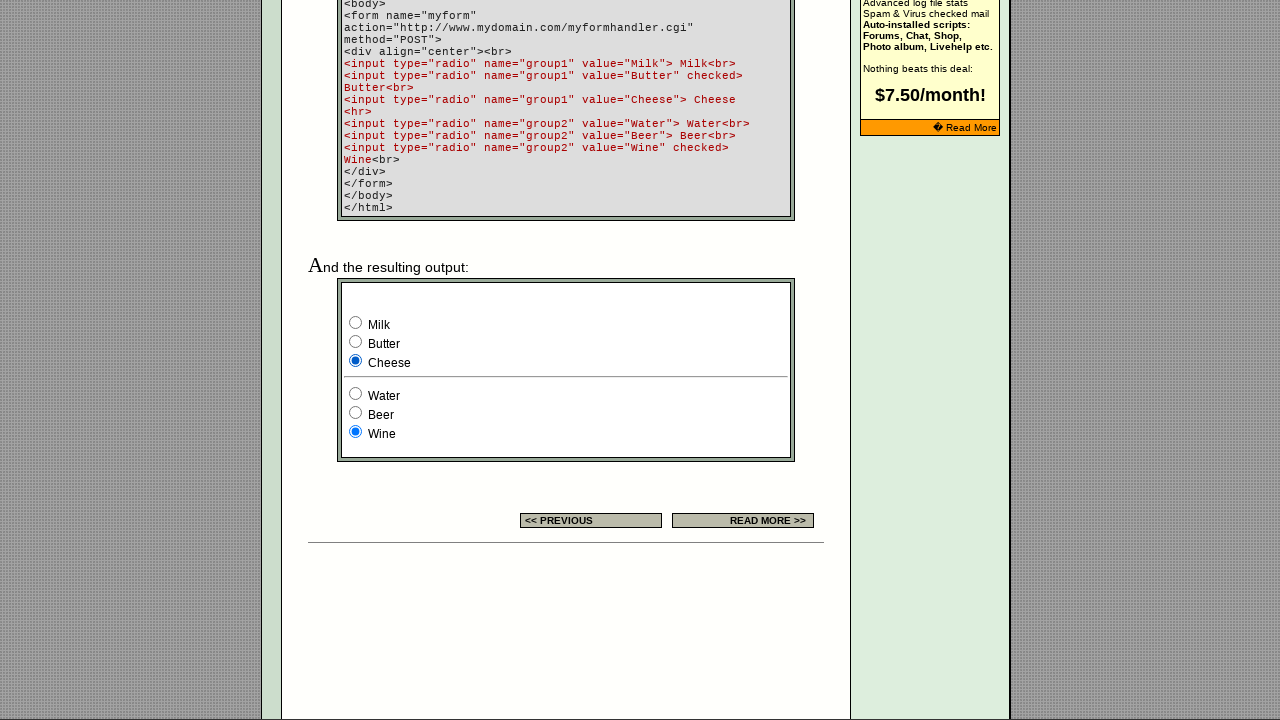